Tests navigation to the registration page by clicking the registration link on the homepage and verifying the URL changes to the registration page URL.

Starting URL: https://qa.koel.app/

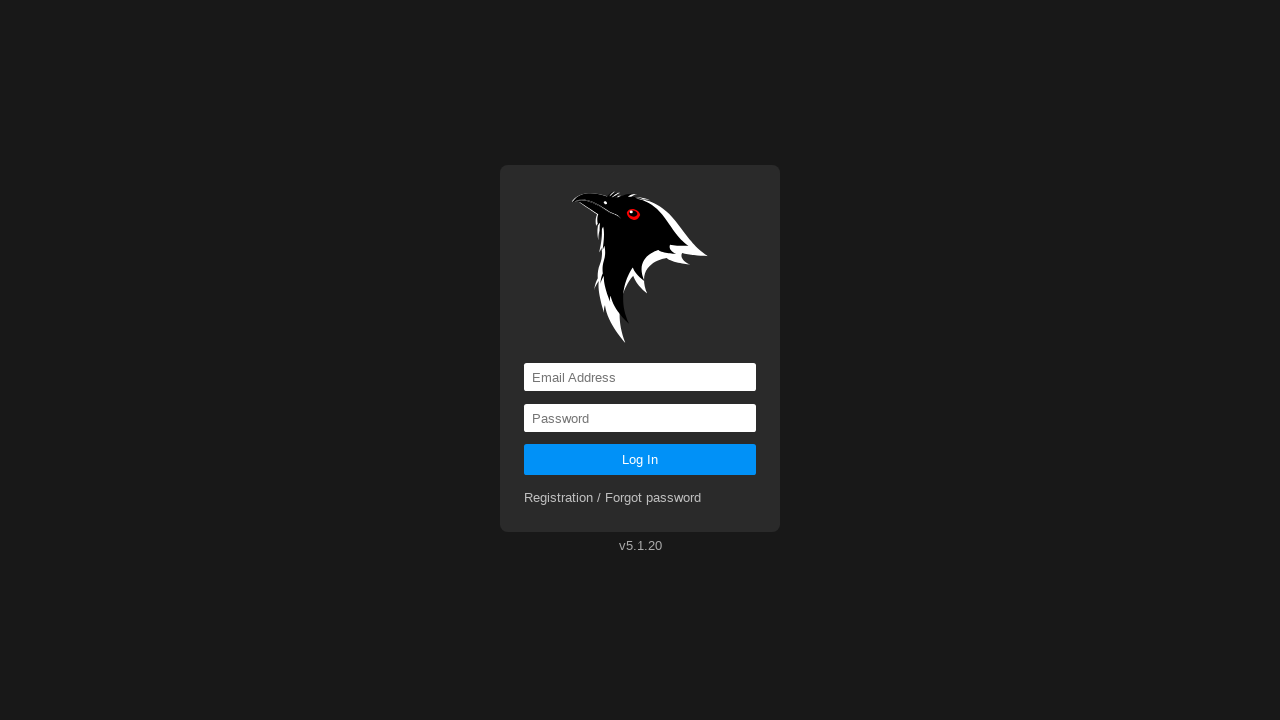

Clicked registration link on homepage at (613, 498) on a[href='registration']
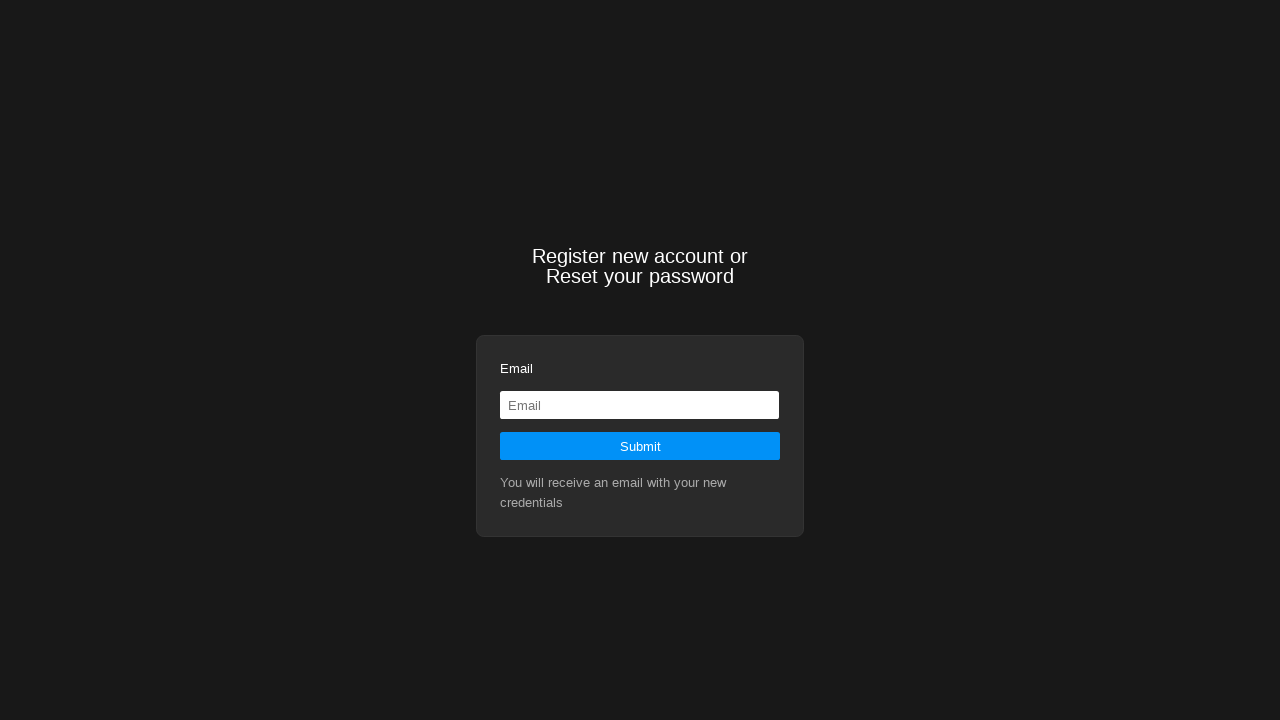

Waited for navigation to registration page URL
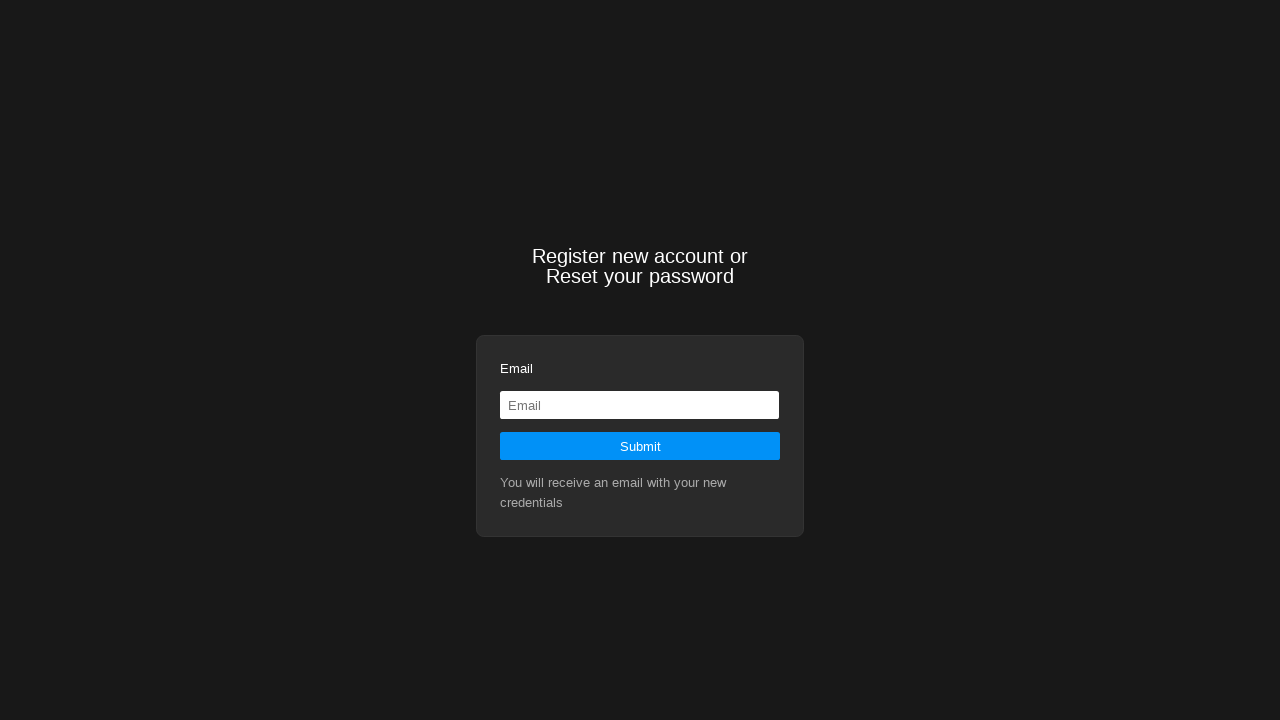

Verified URL changed to registration page (https://qa.koel.app/registration)
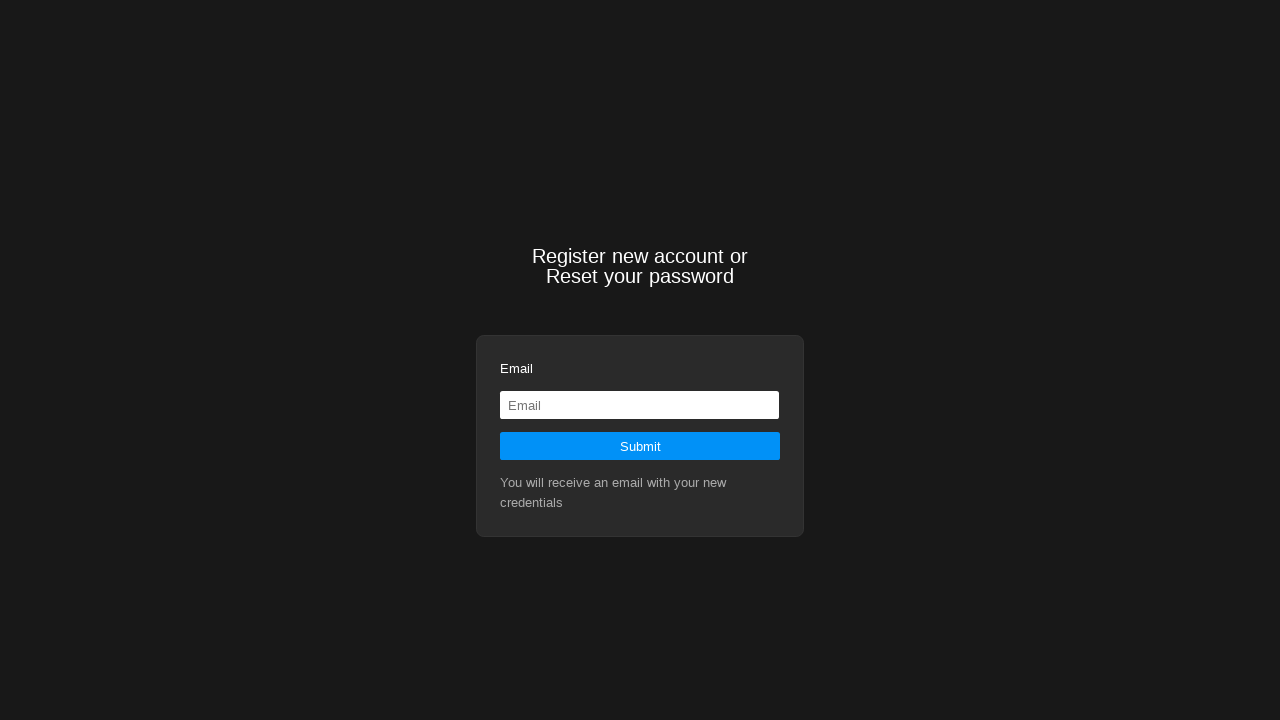

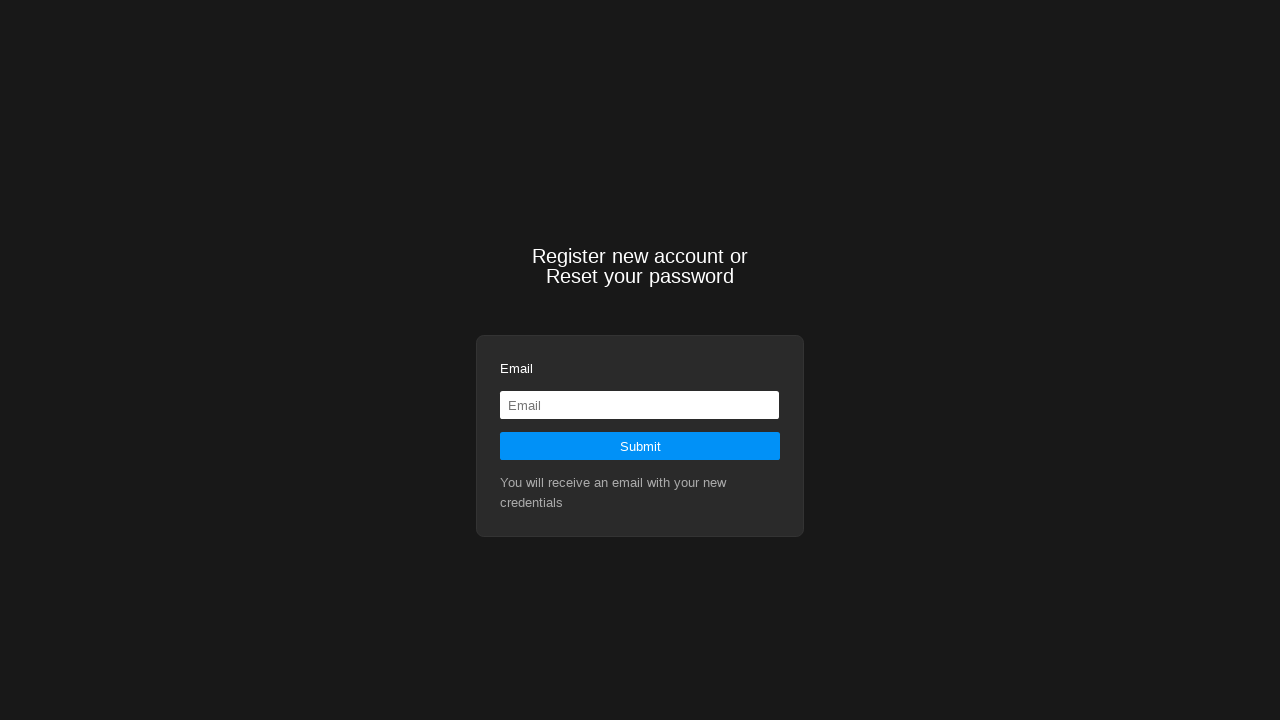